Tests table sorting functionality by clicking a column header, verifying the table is sorted correctly, then navigates through pagination to find a specific item (Rice) in the table.

Starting URL: https://rahulshettyacademy.com/seleniumPractise/#/offers

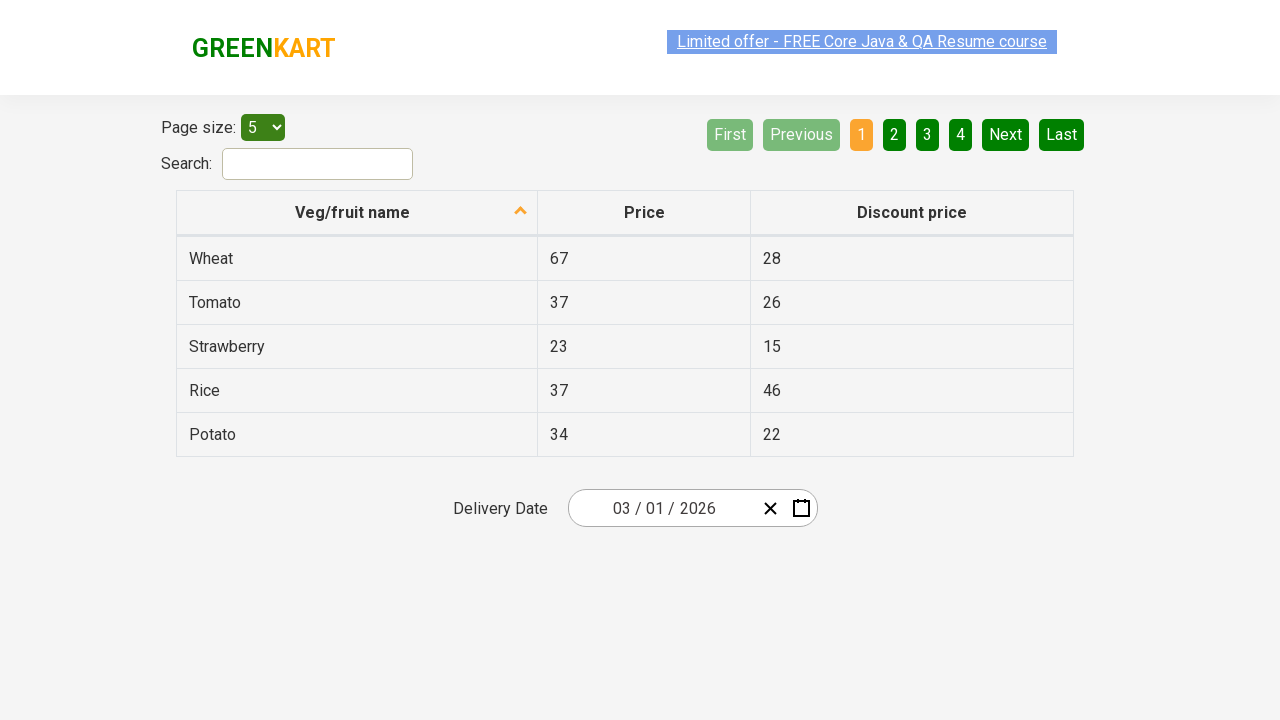

Clicked first column header to sort table at (357, 213) on xpath=//tr/th[1]
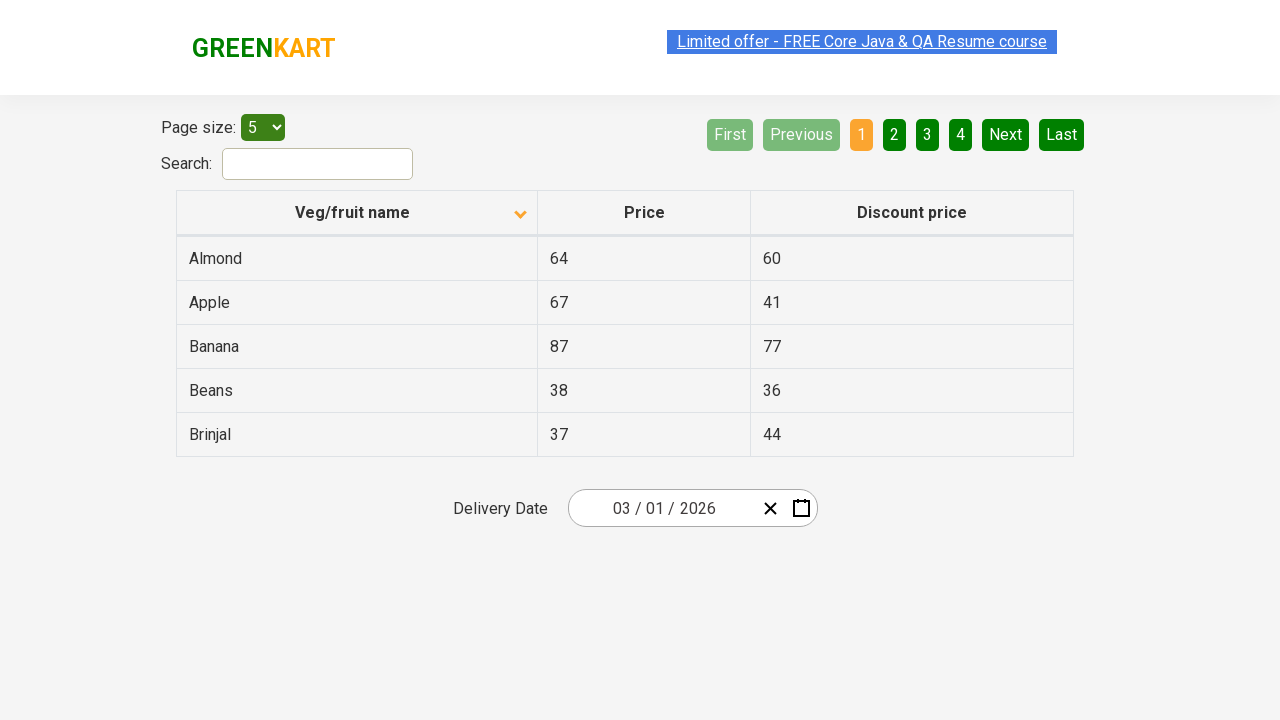

Table data loaded after sorting
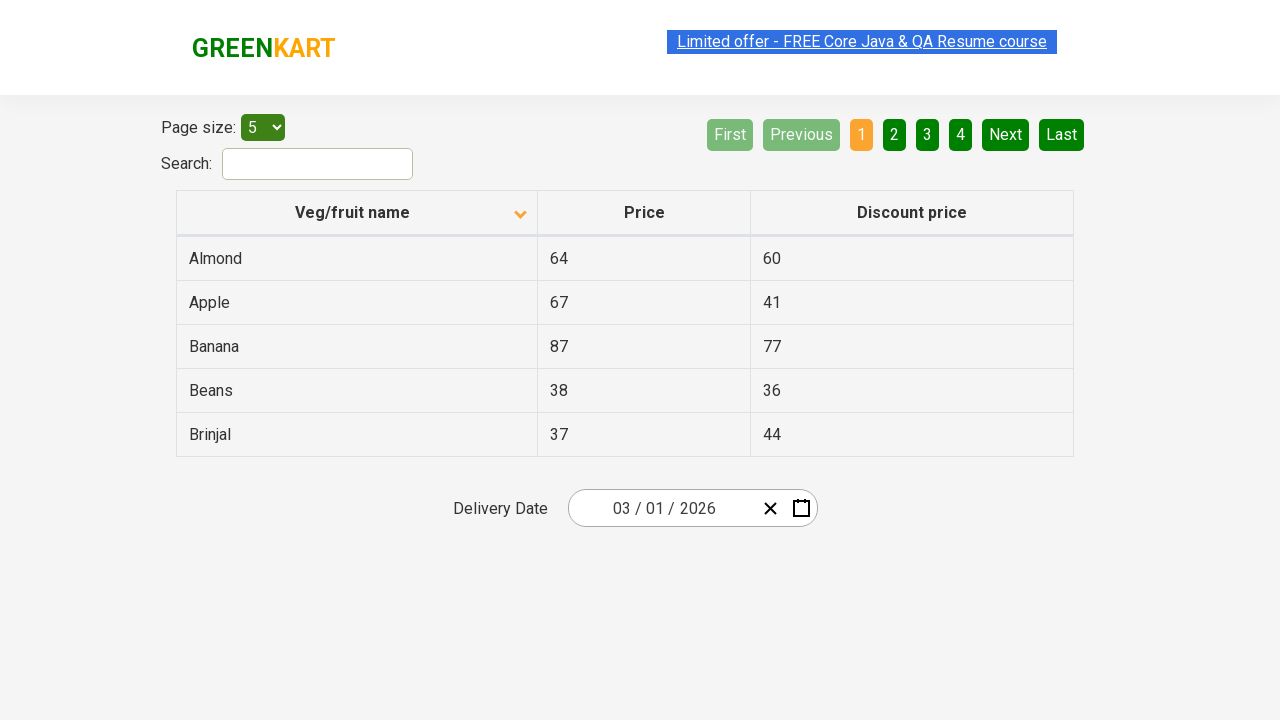

Retrieved all first column values from current page
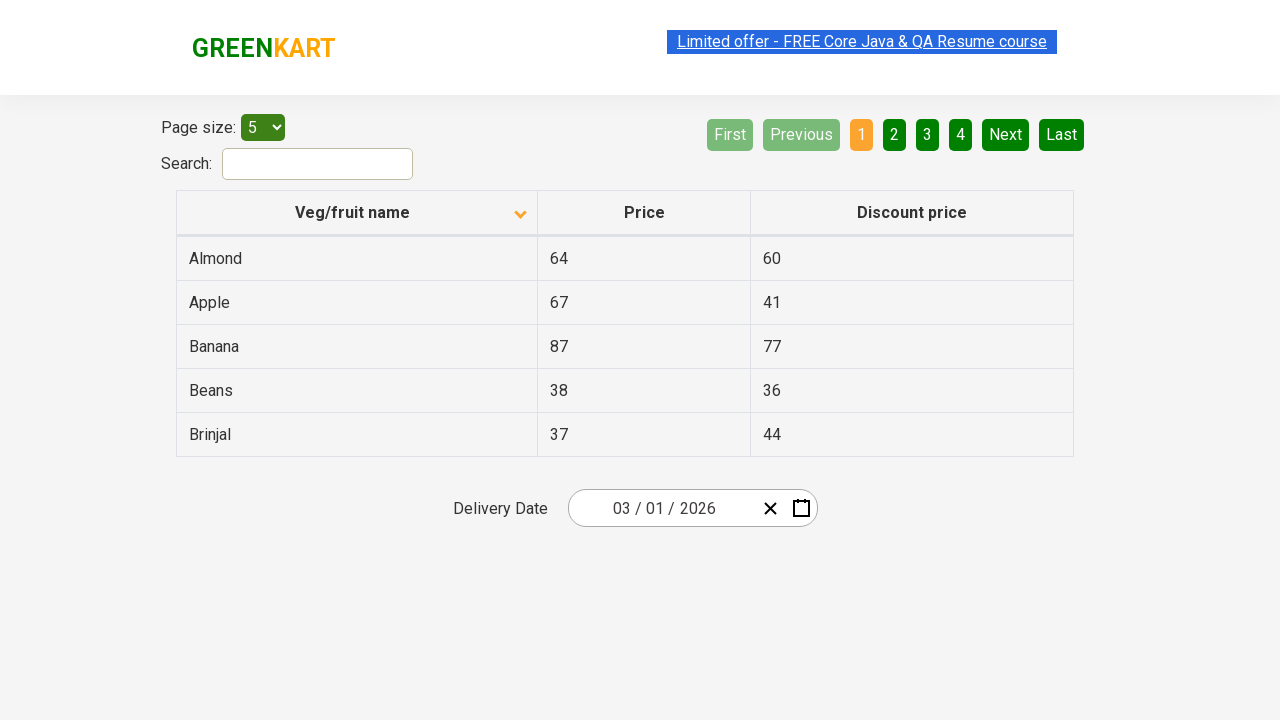

Verified table is sorted correctly
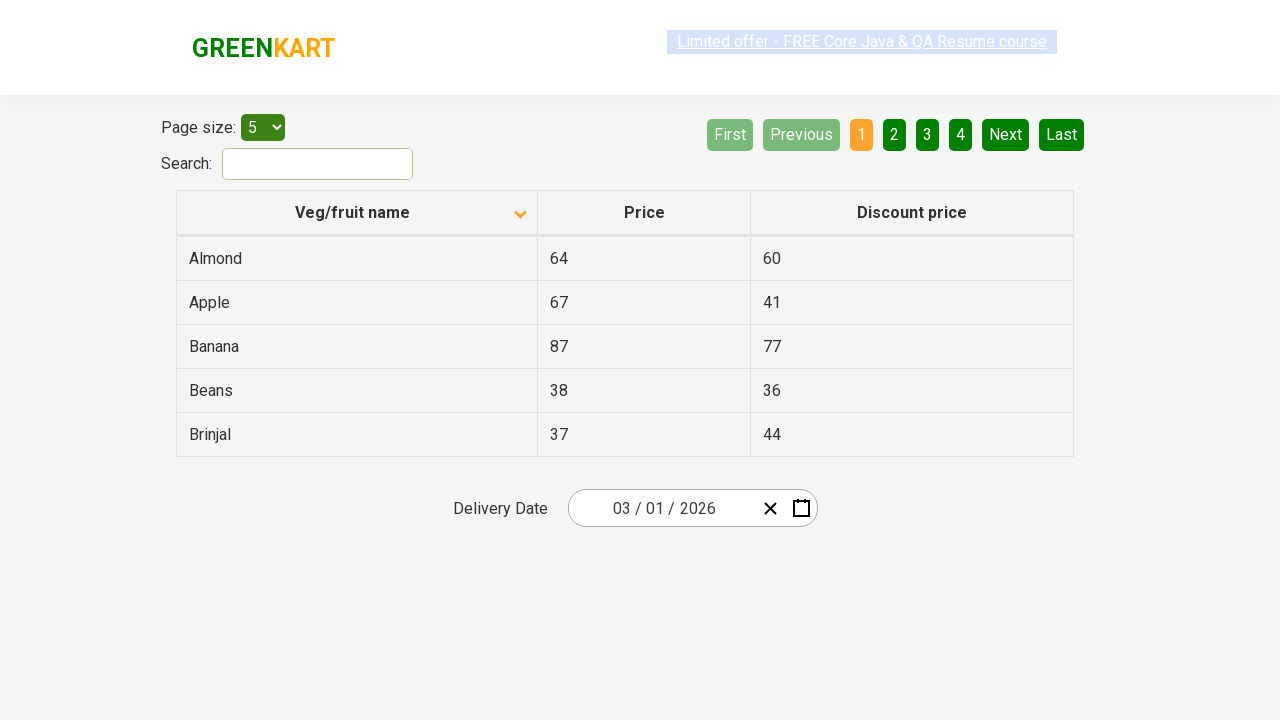

Retrieved first column values from current page
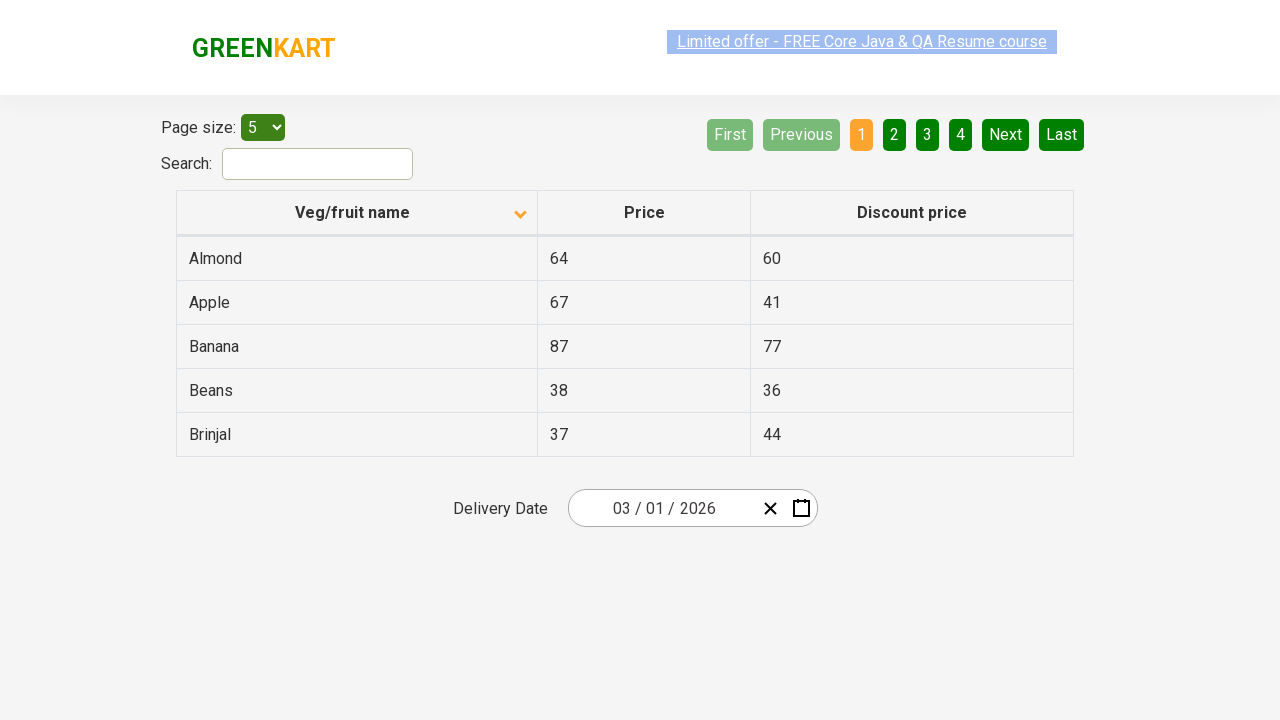

Clicked Next button to navigate to next page at (1006, 134) on [aria-label='Next']
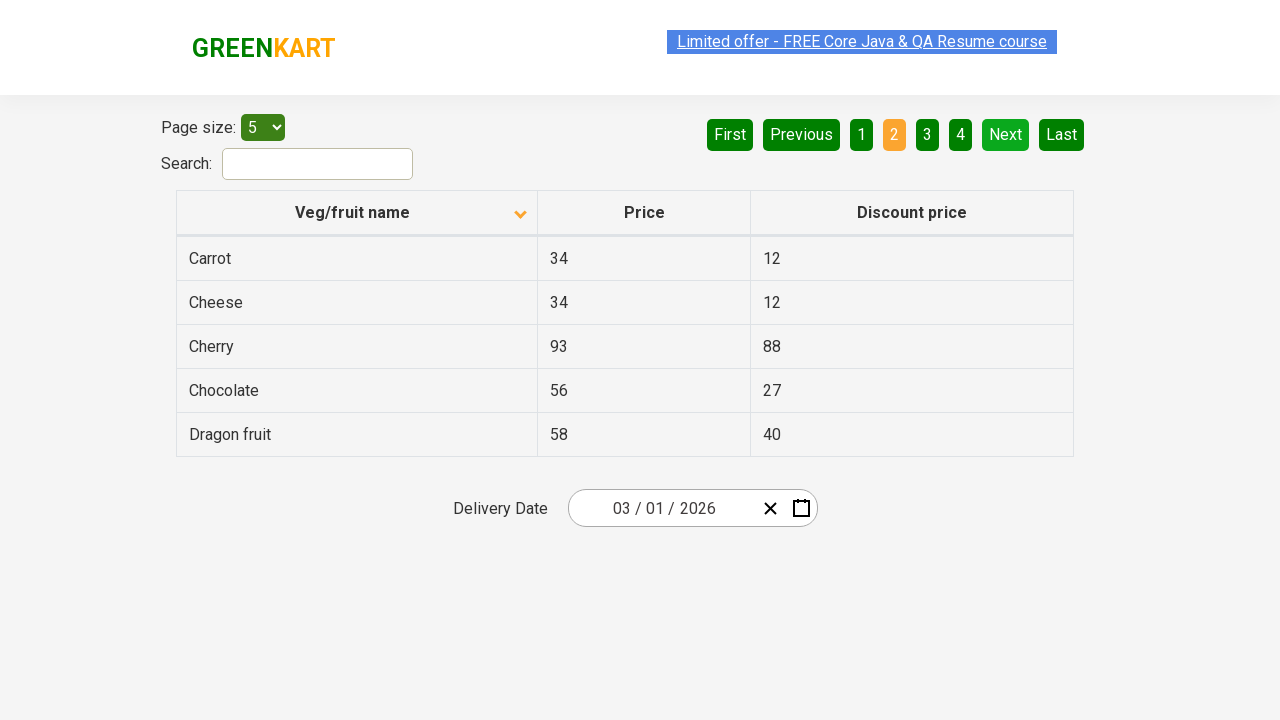

Waited for page transition
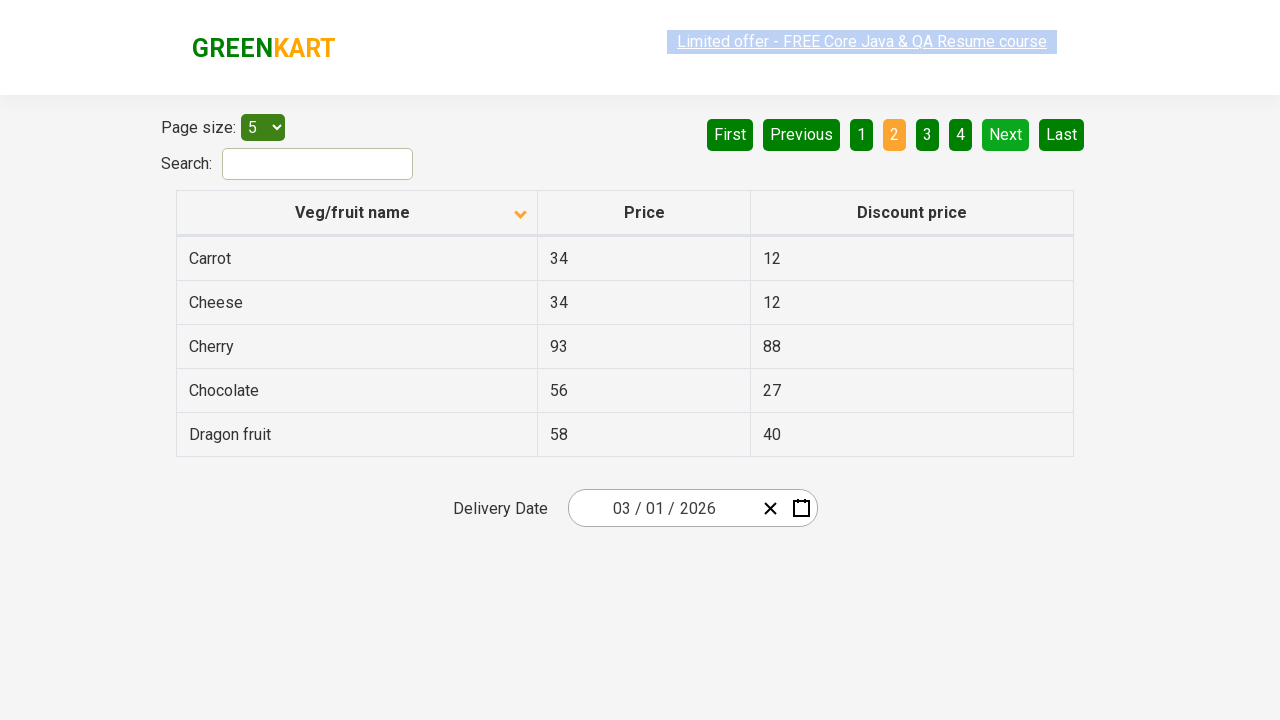

Retrieved first column values from current page
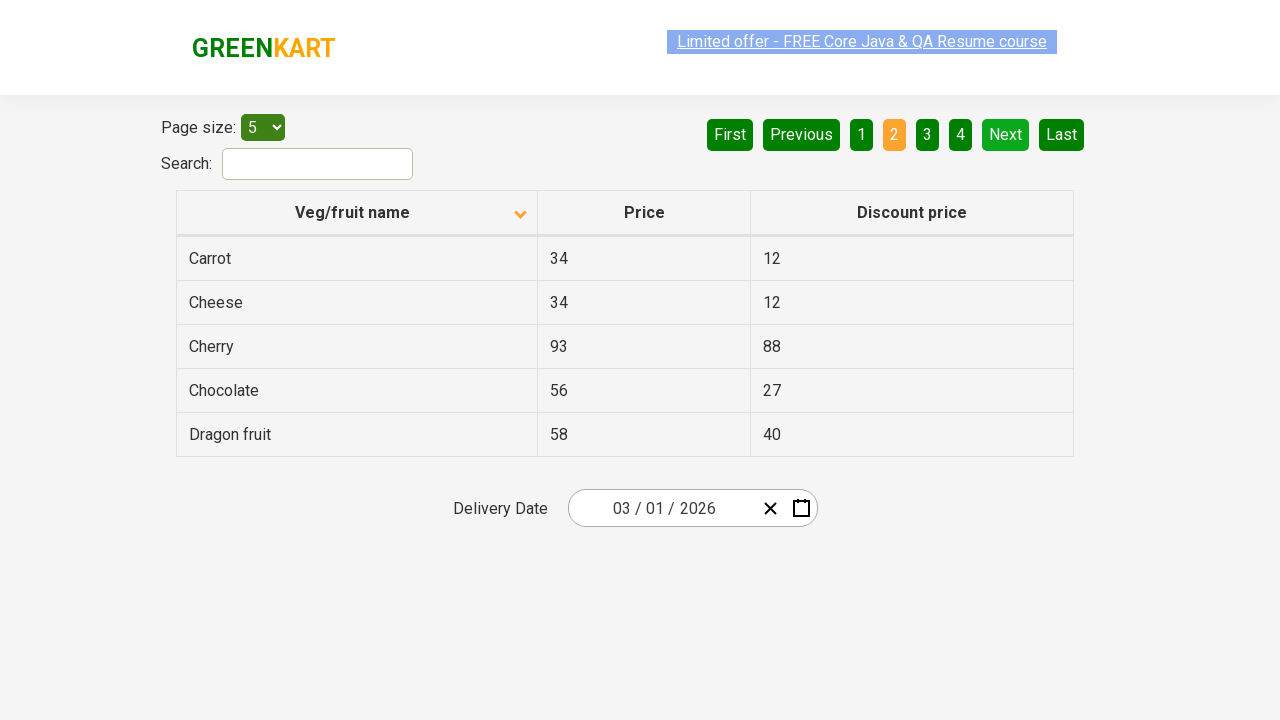

Clicked Next button to navigate to next page at (1006, 134) on [aria-label='Next']
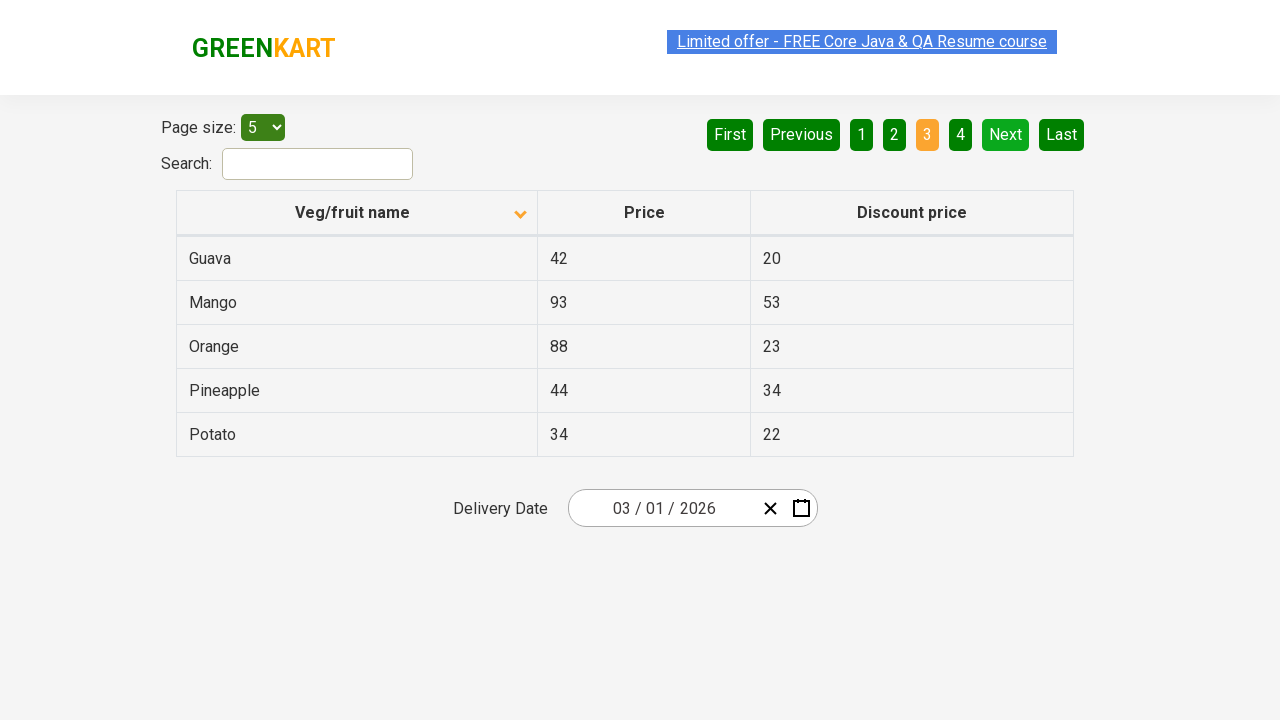

Waited for page transition
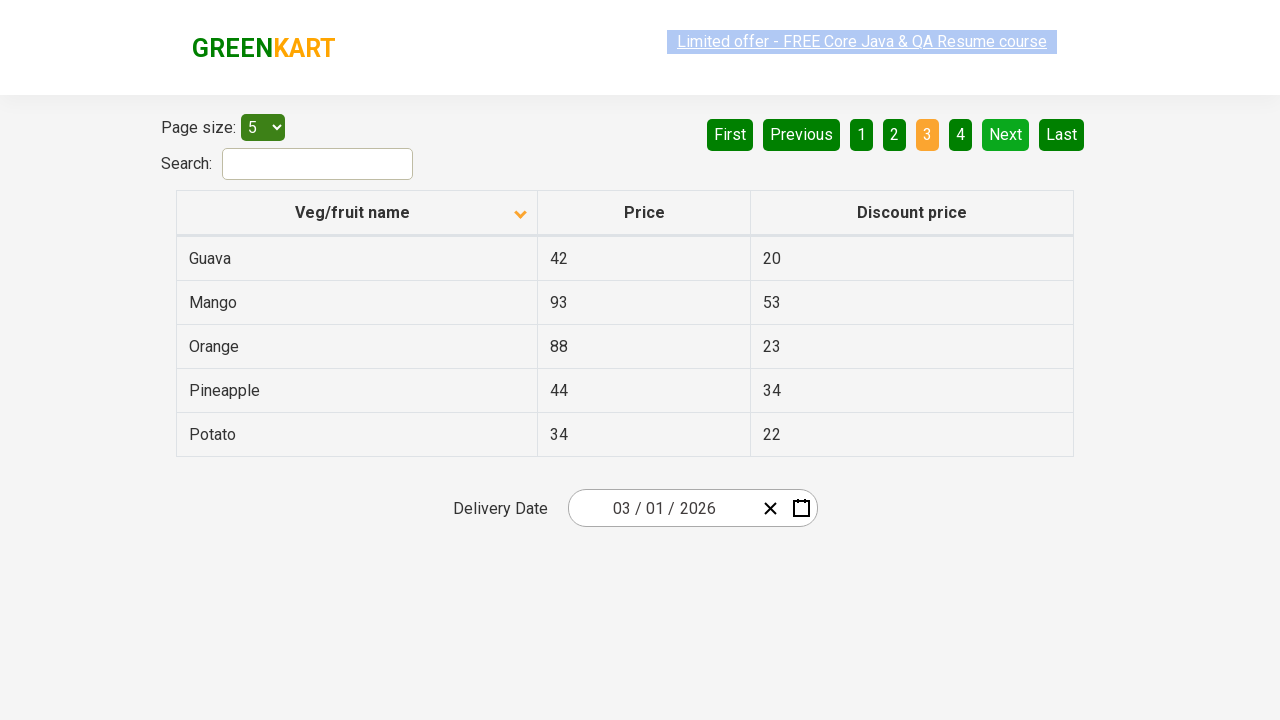

Retrieved first column values from current page
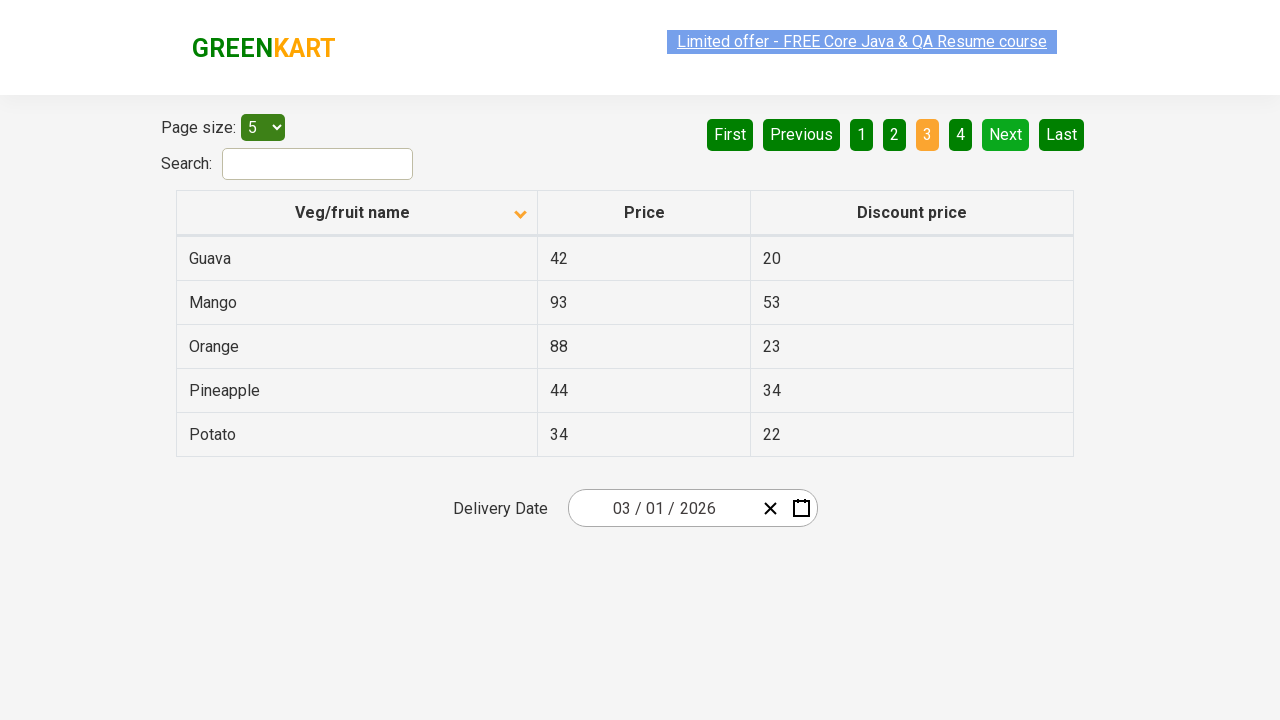

Clicked Next button to navigate to next page at (1006, 134) on [aria-label='Next']
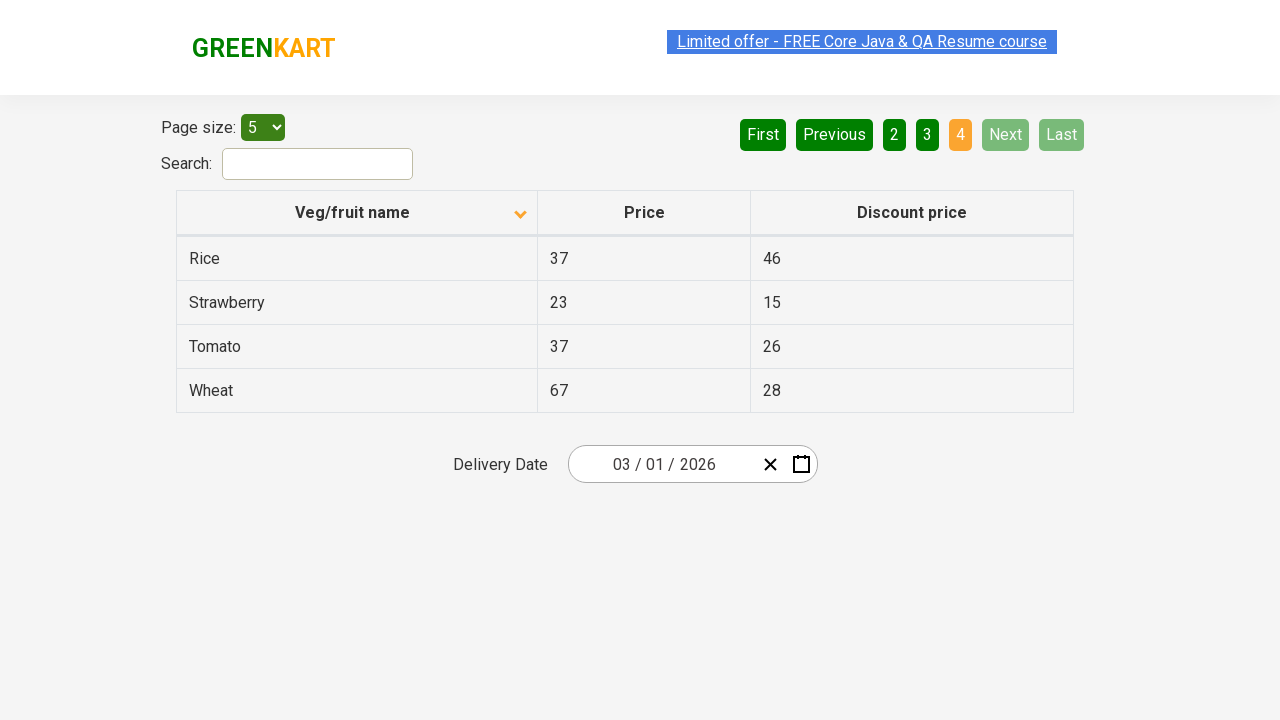

Waited for page transition
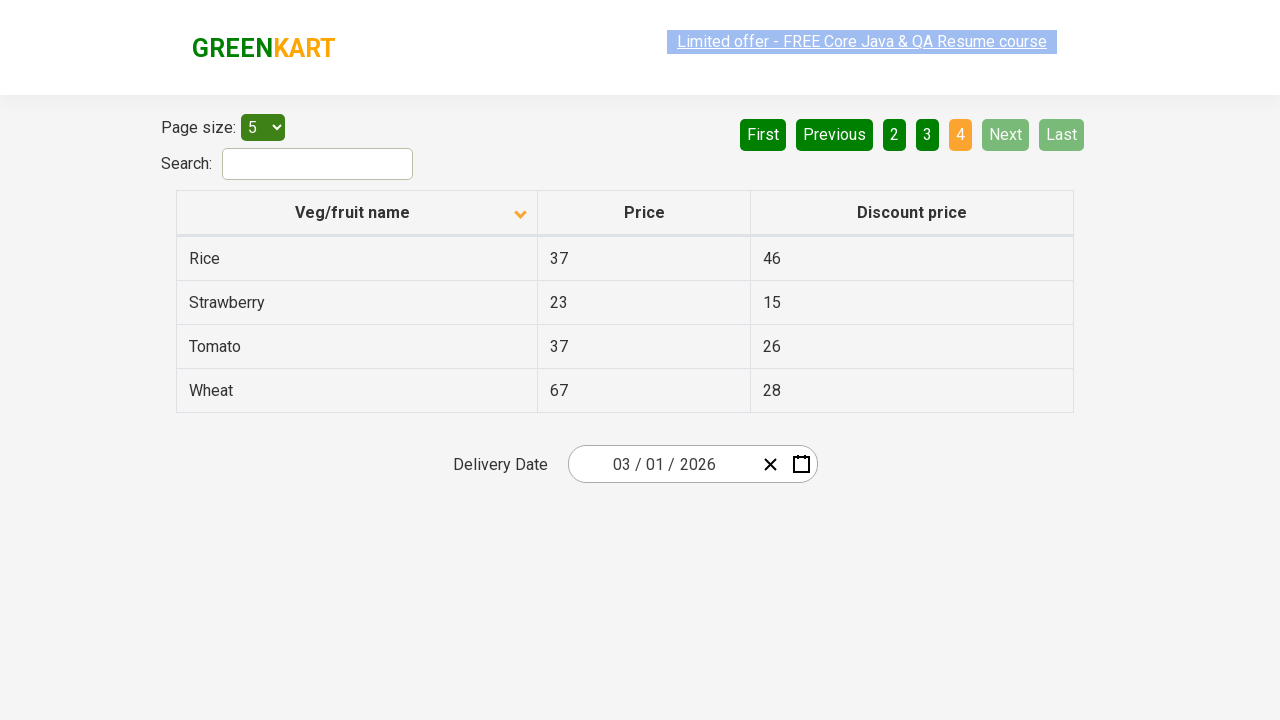

Retrieved first column values from current page
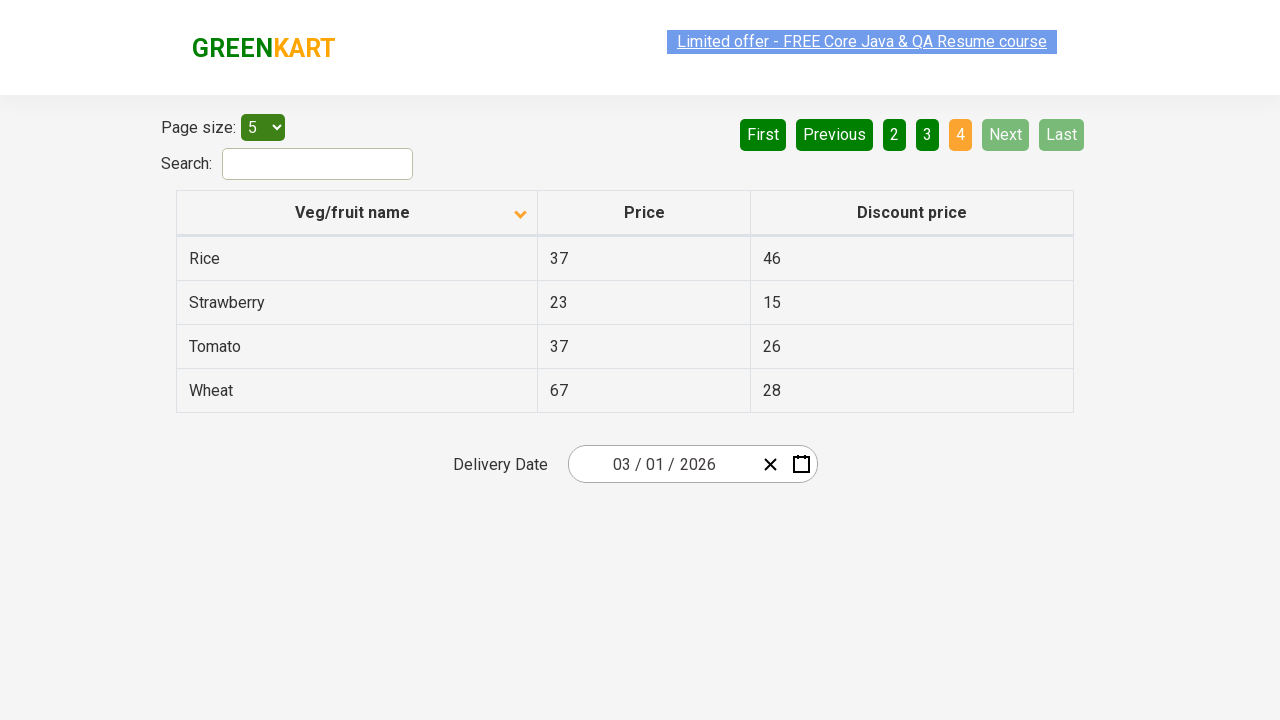

Found Rice in table
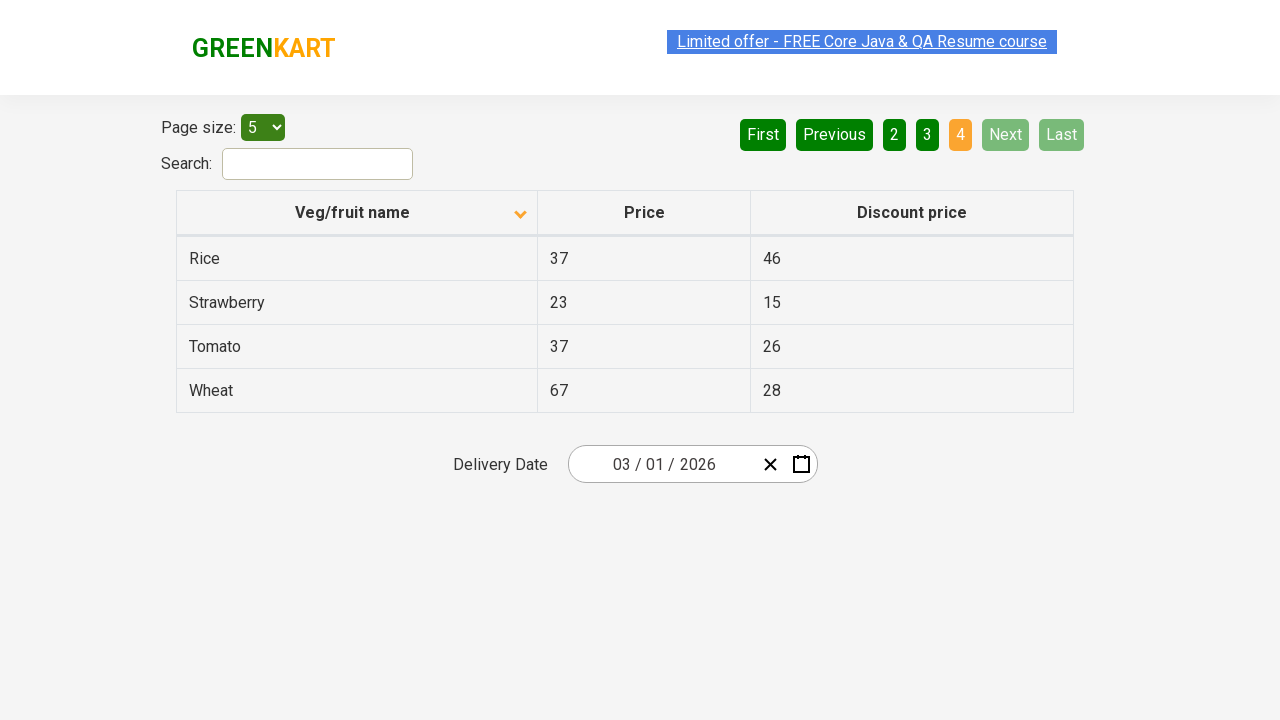

Located Rice element in table
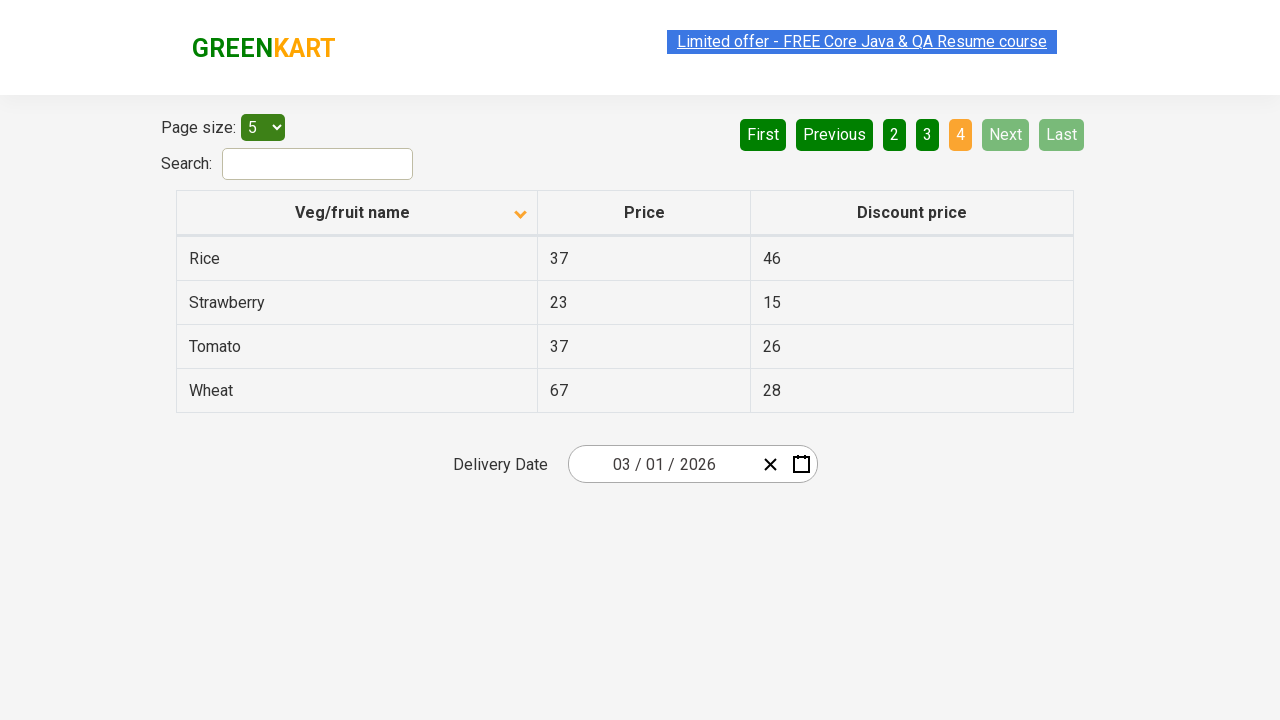

Located price element next to Rice
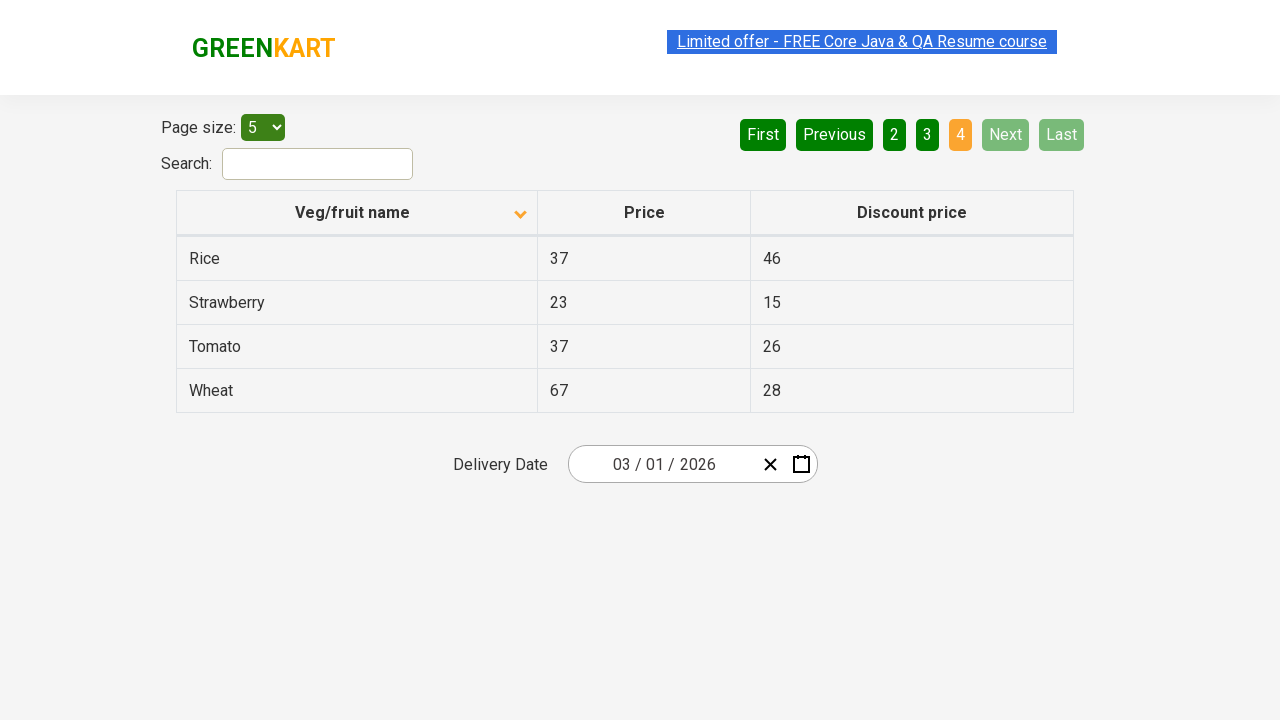

Retrieved Rice price: 37
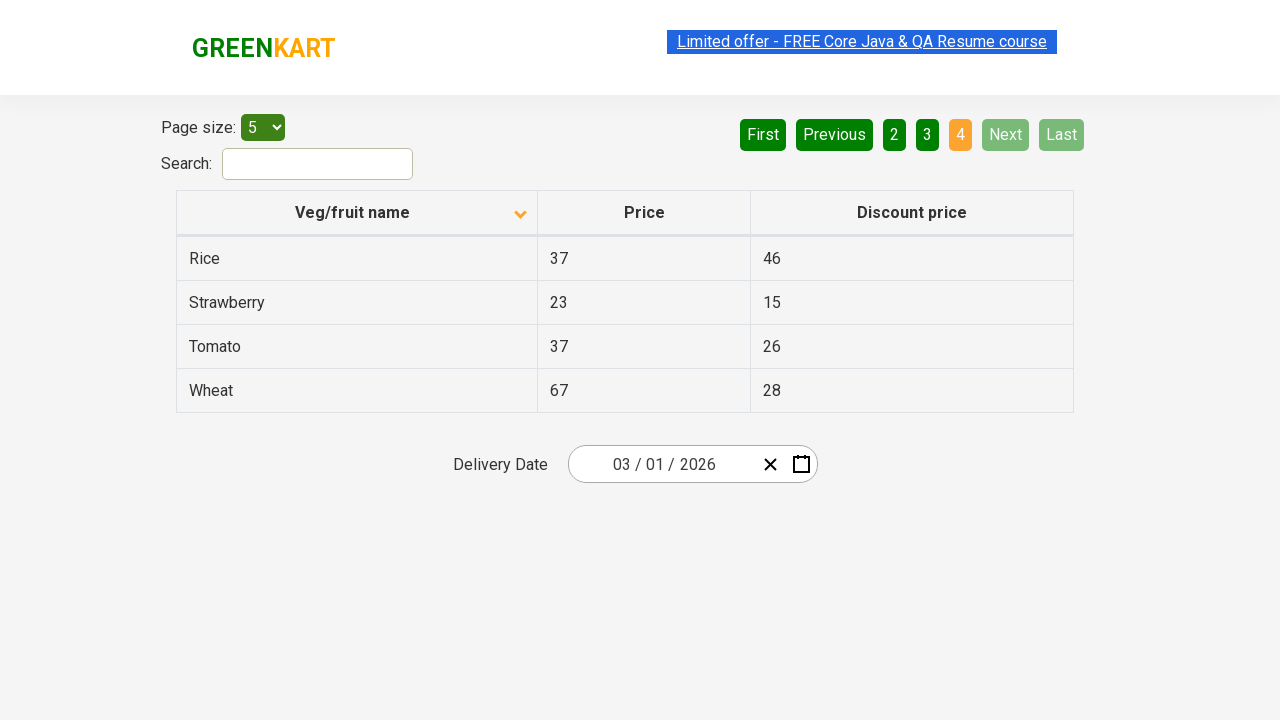

Confirmed Rice was found in table
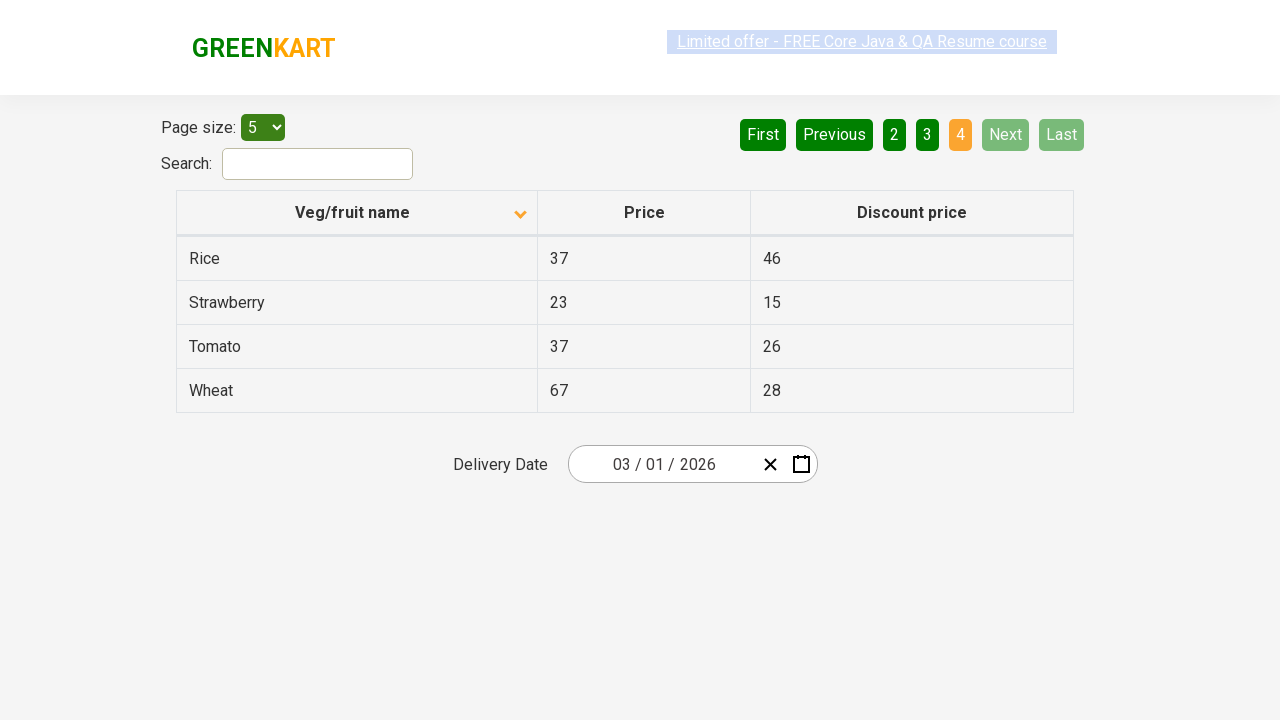

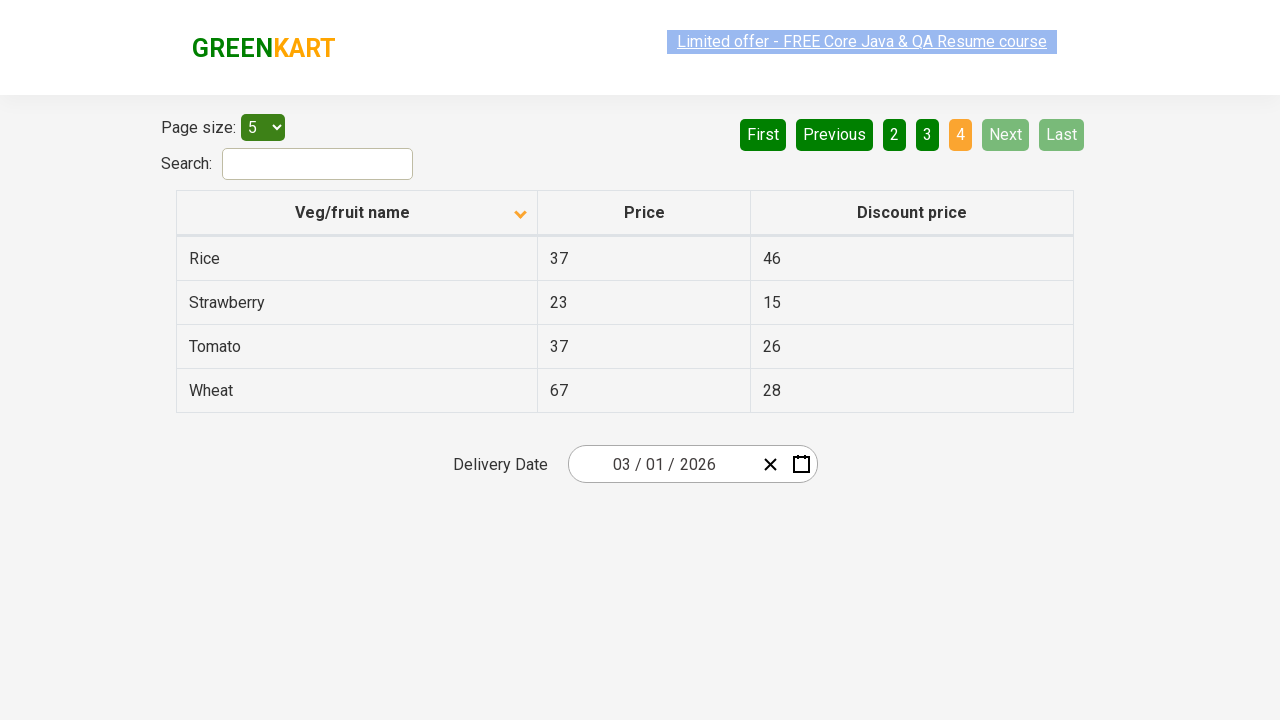